Tests editing a todo item by double-clicking, changing text, and pressing Enter

Starting URL: https://demo.playwright.dev/todomvc

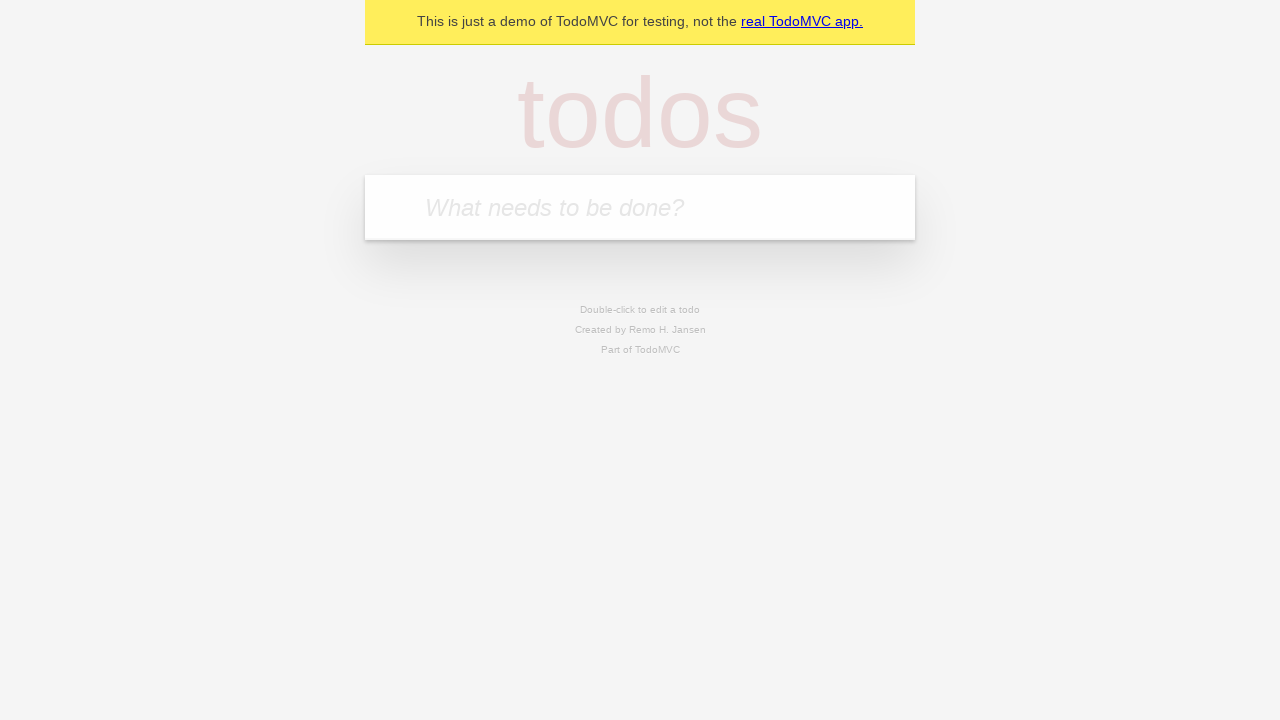

Filled first todo with 'buy some cheese' on internal:attr=[placeholder="What needs to be done?"i]
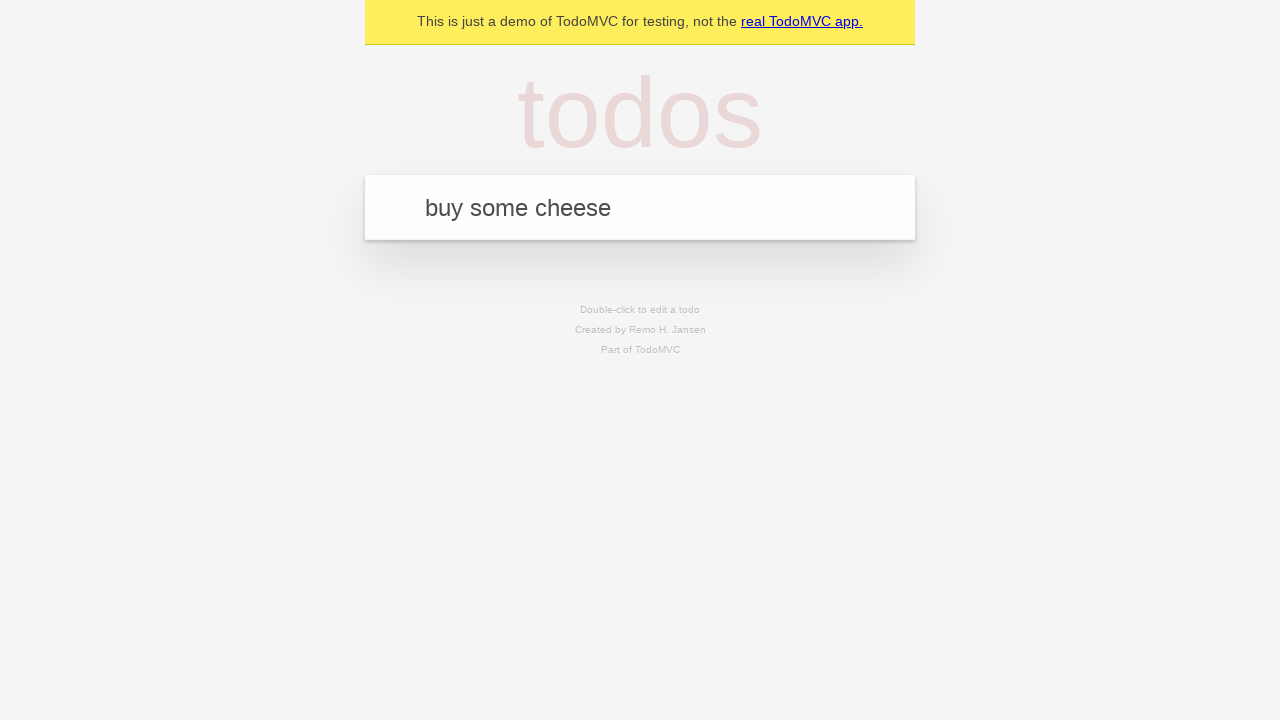

Pressed Enter to create first todo on internal:attr=[placeholder="What needs to be done?"i]
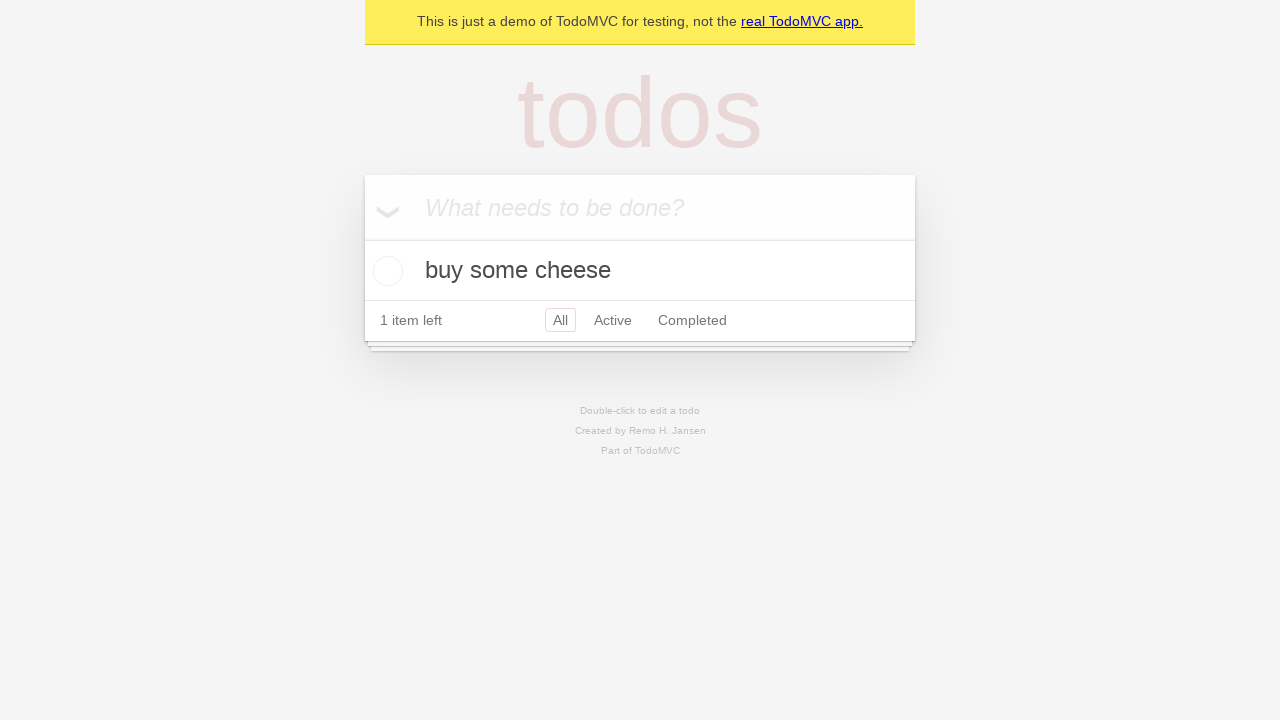

Filled second todo with 'feed the cat' on internal:attr=[placeholder="What needs to be done?"i]
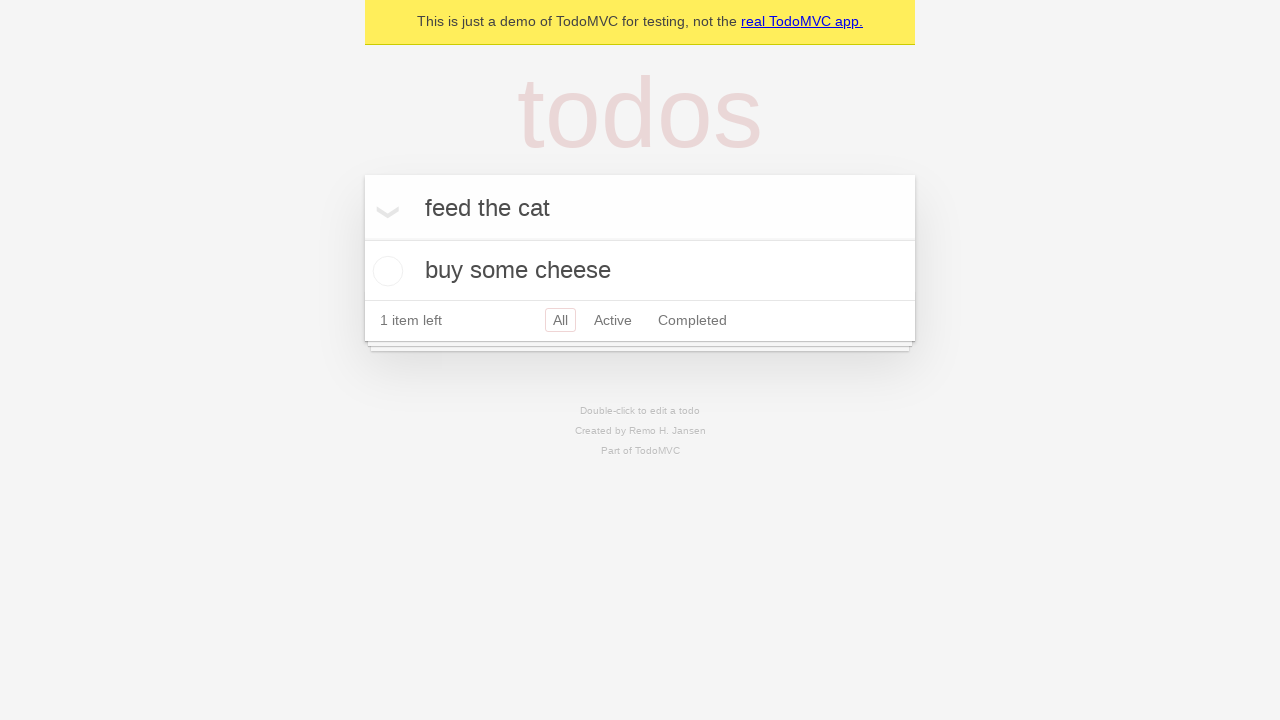

Pressed Enter to create second todo on internal:attr=[placeholder="What needs to be done?"i]
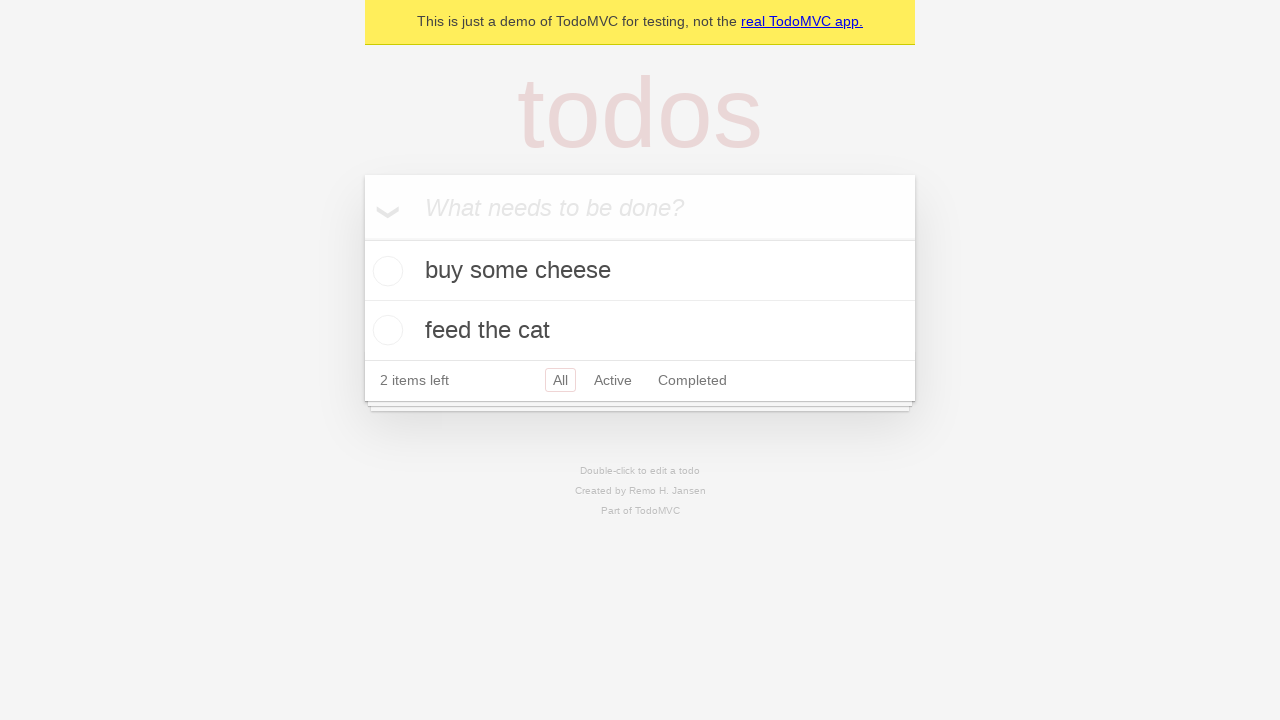

Filled third todo with 'book a doctors appointment' on internal:attr=[placeholder="What needs to be done?"i]
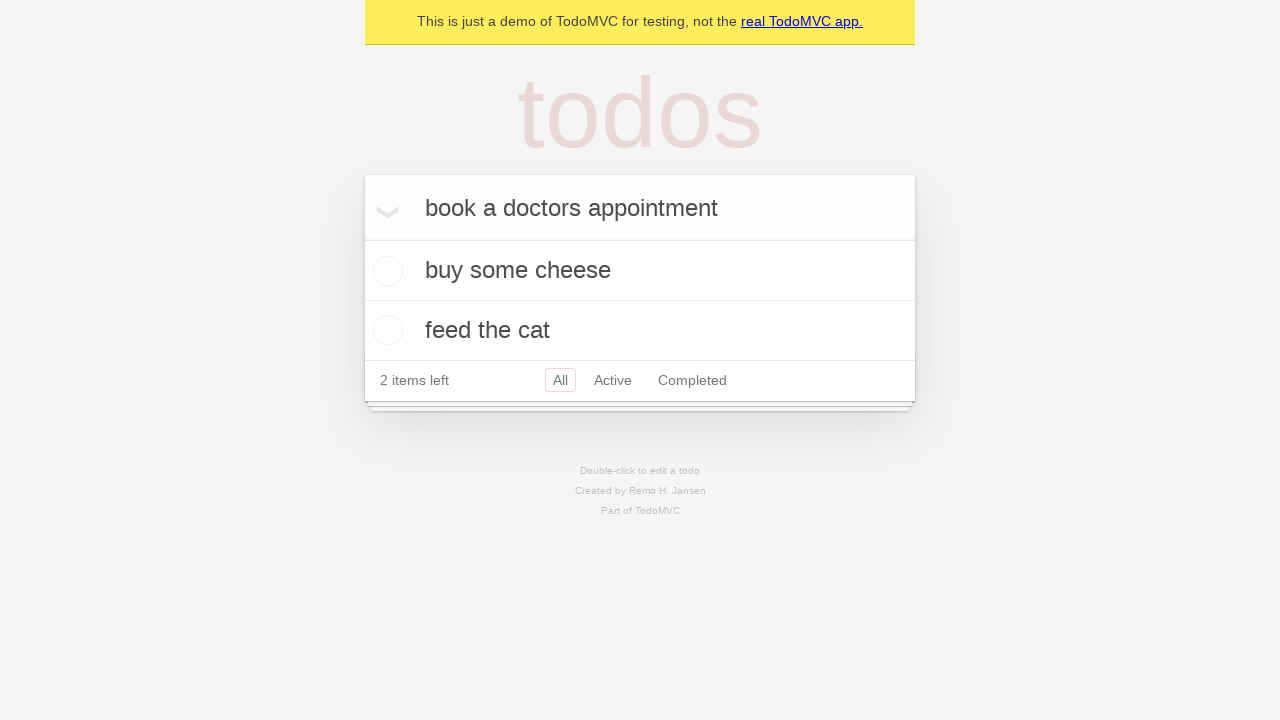

Pressed Enter to create third todo on internal:attr=[placeholder="What needs to be done?"i]
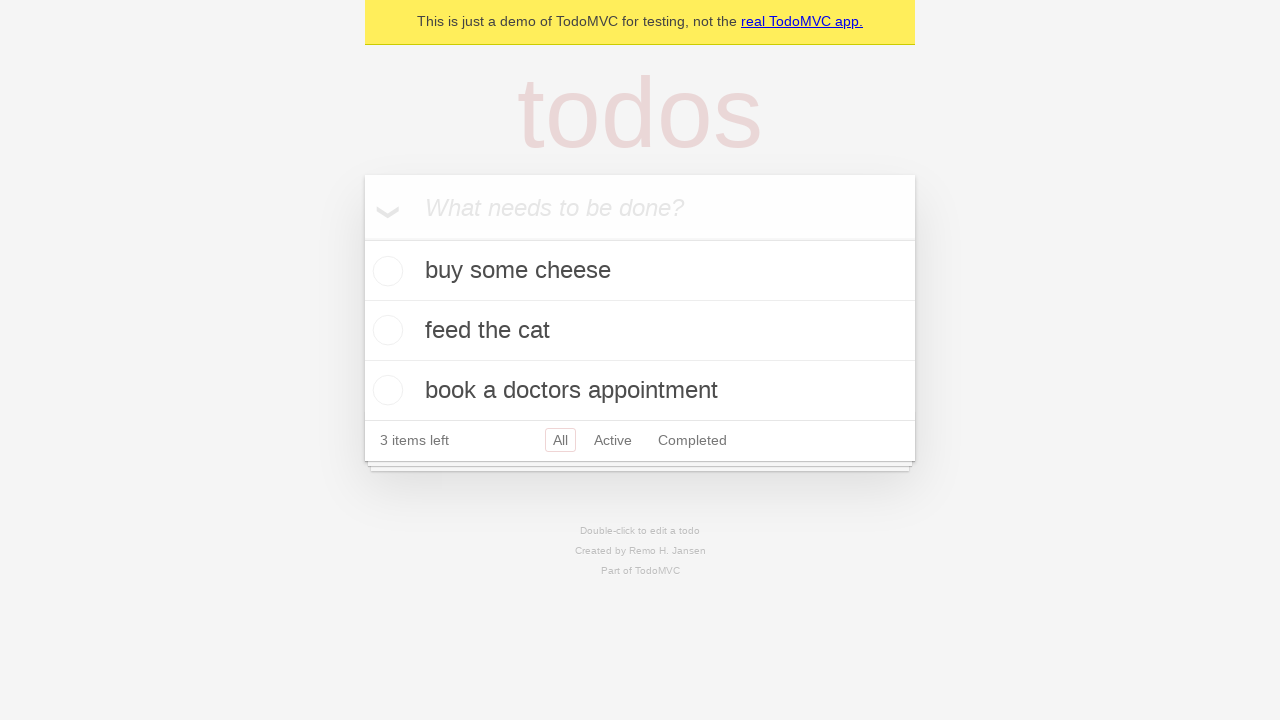

Double-clicked second todo item to enter edit mode at (640, 331) on internal:testid=[data-testid="todo-item"s] >> nth=1
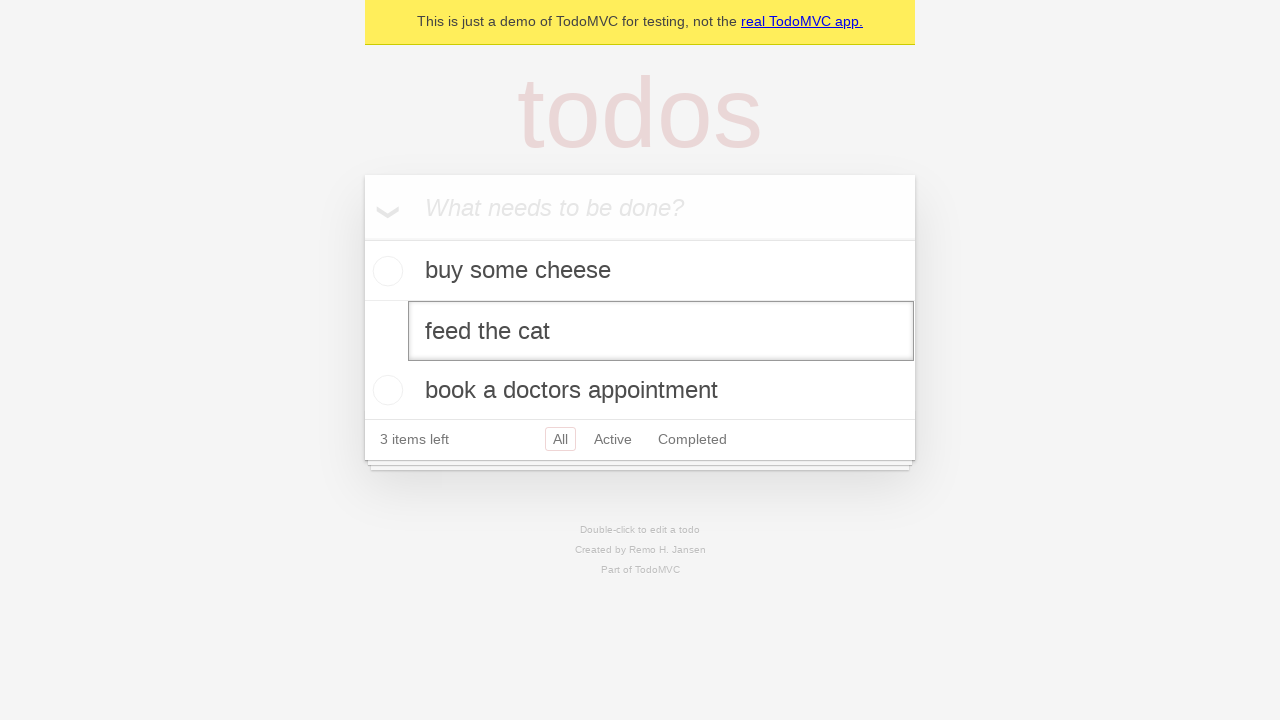

Changed todo text to 'buy some sausages' on internal:testid=[data-testid="todo-item"s] >> nth=1 >> internal:role=textbox[nam
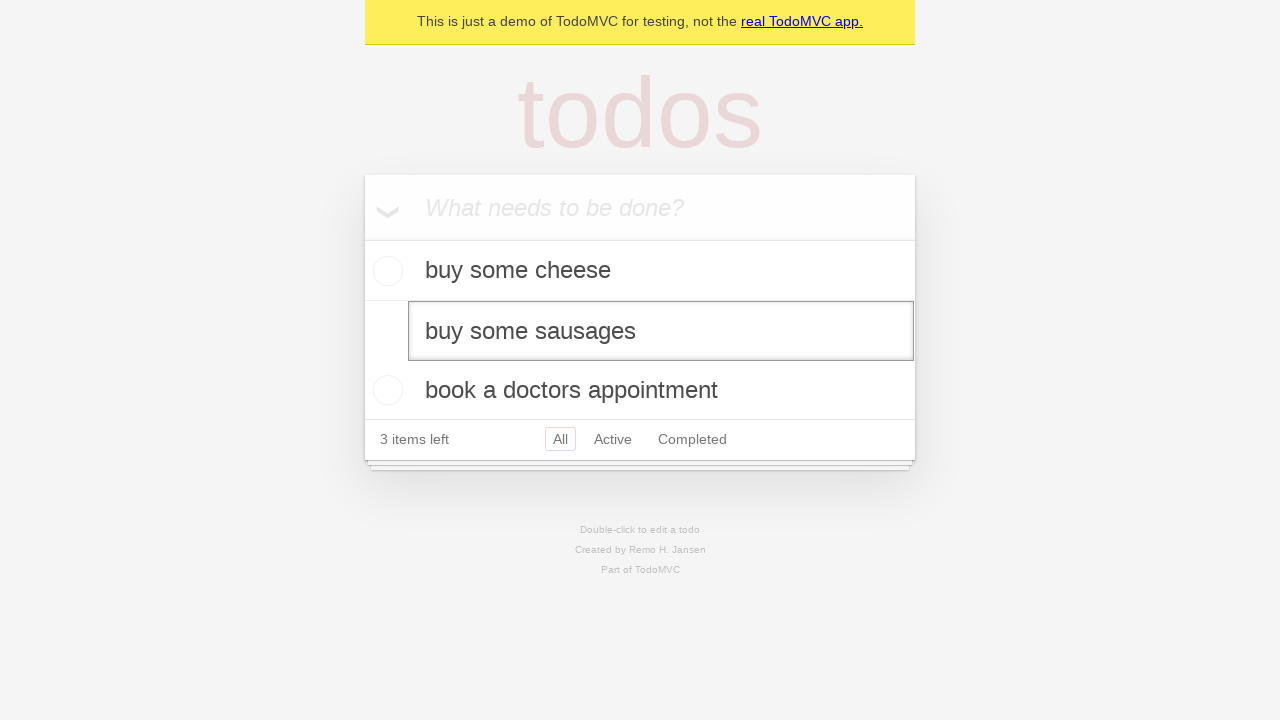

Pressed Enter to confirm todo edit on internal:testid=[data-testid="todo-item"s] >> nth=1 >> internal:role=textbox[nam
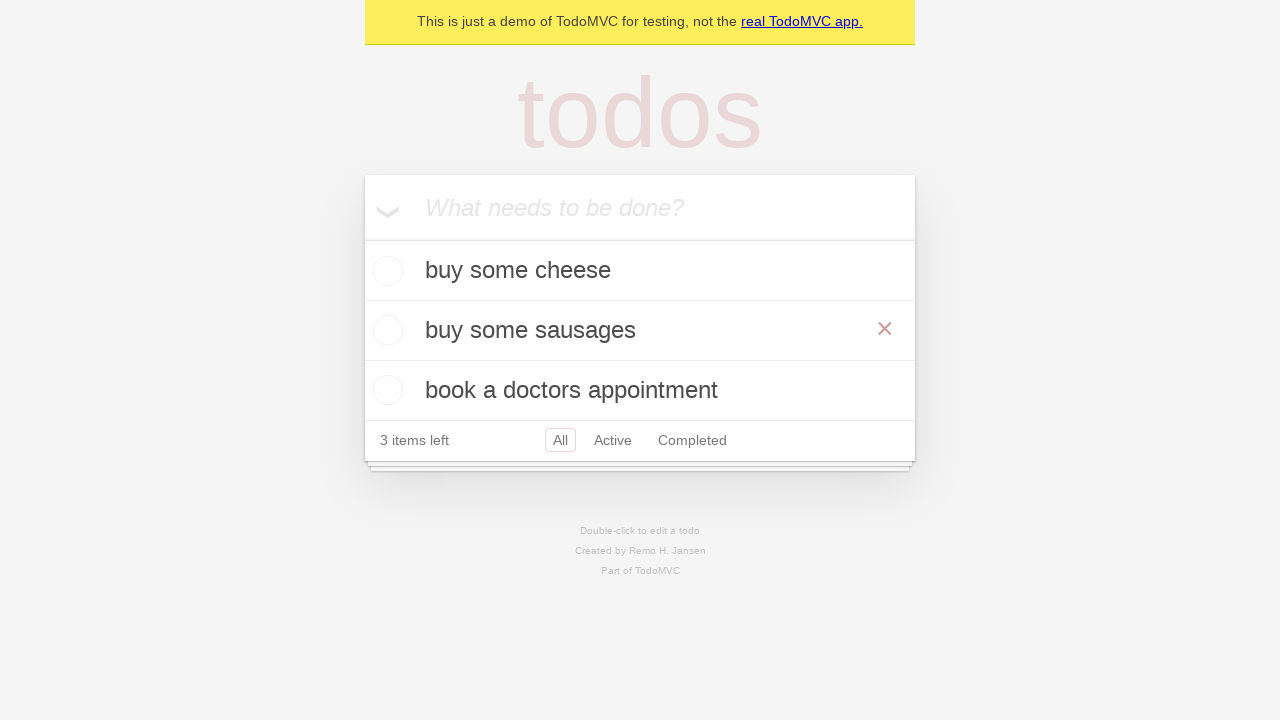

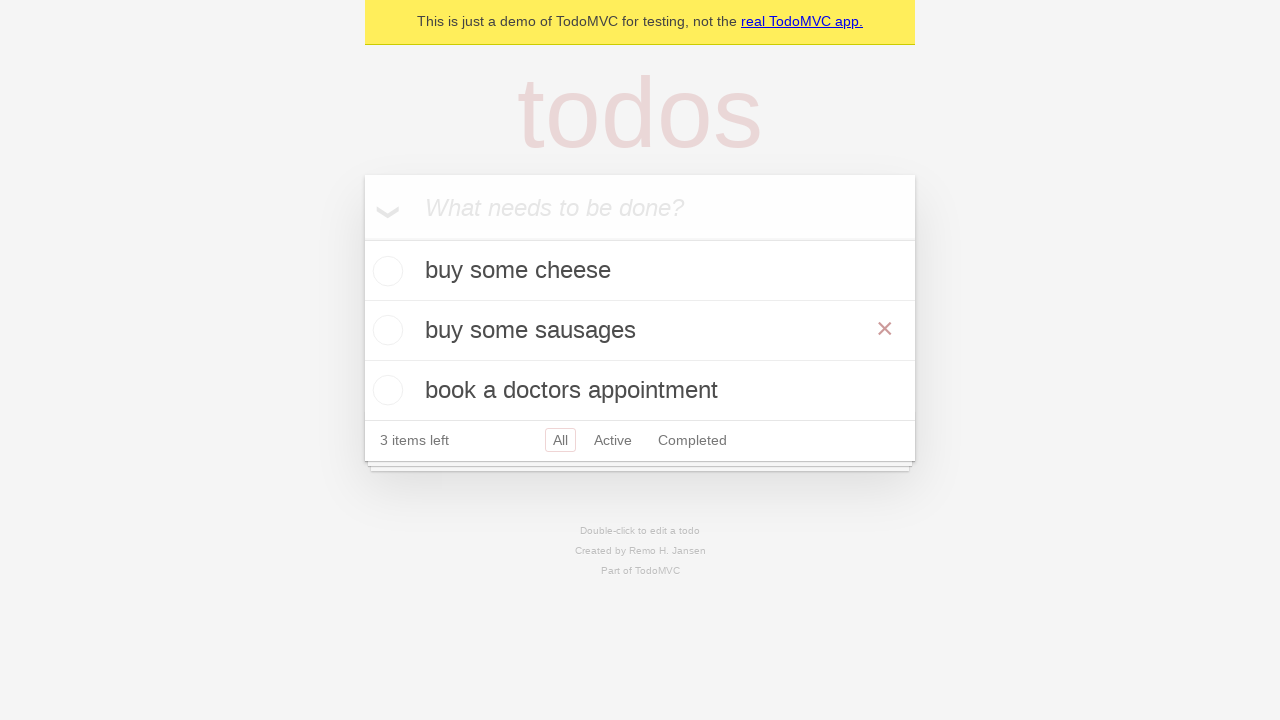